Tests mouse click functionality on a button element and verifies the button text

Starting URL: https://demoqa.com/buttons

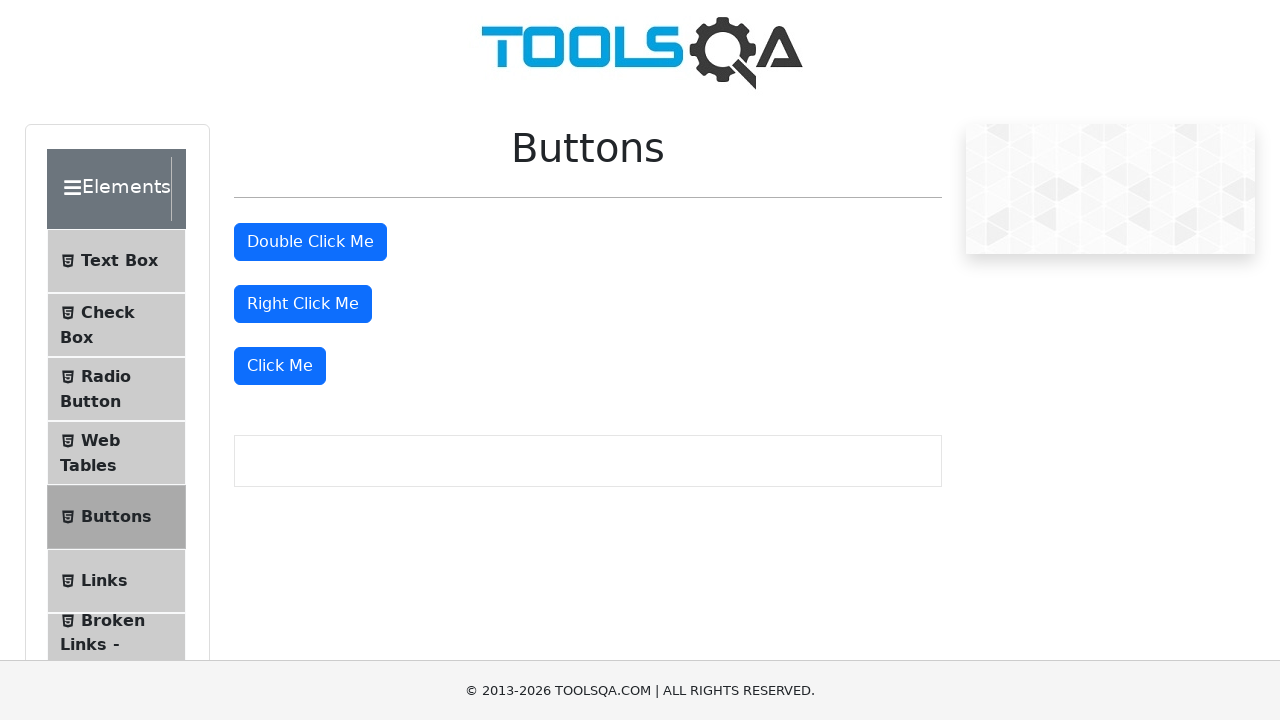

Navigated to https://demoqa.com/buttons
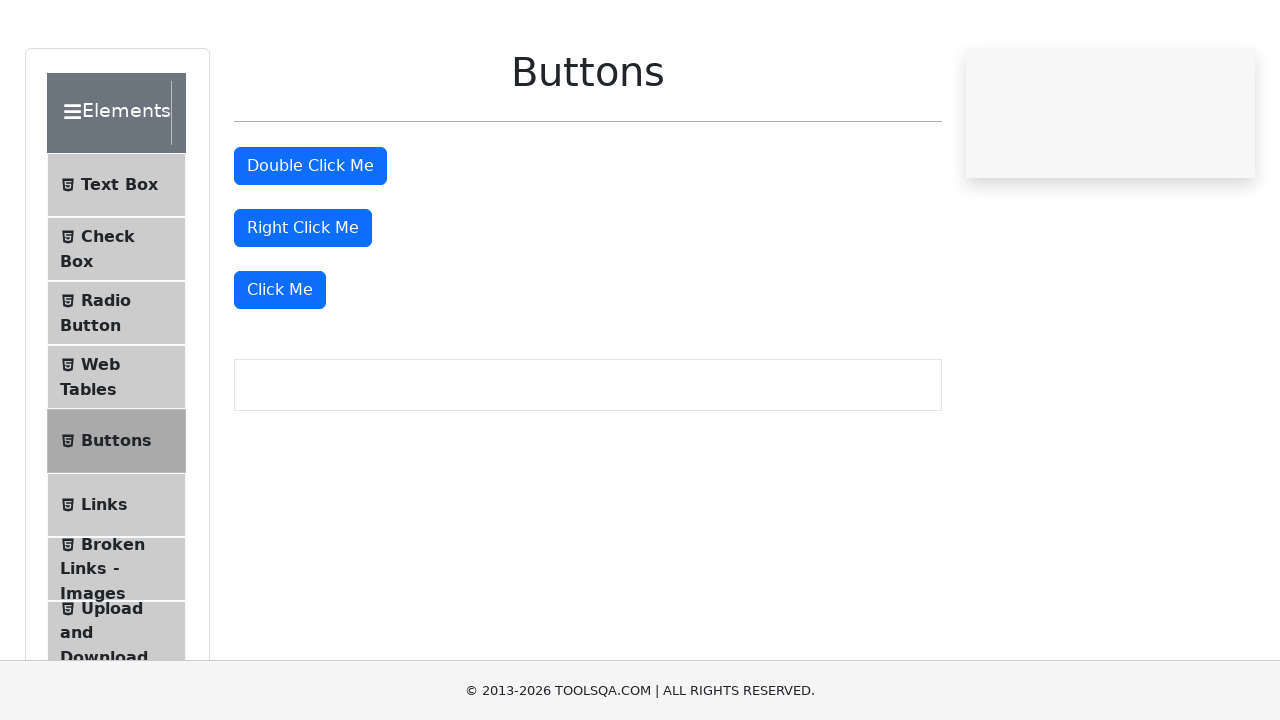

Clicked the 'Click Me' button at (280, 366) on xpath=//button[text()='Click Me']
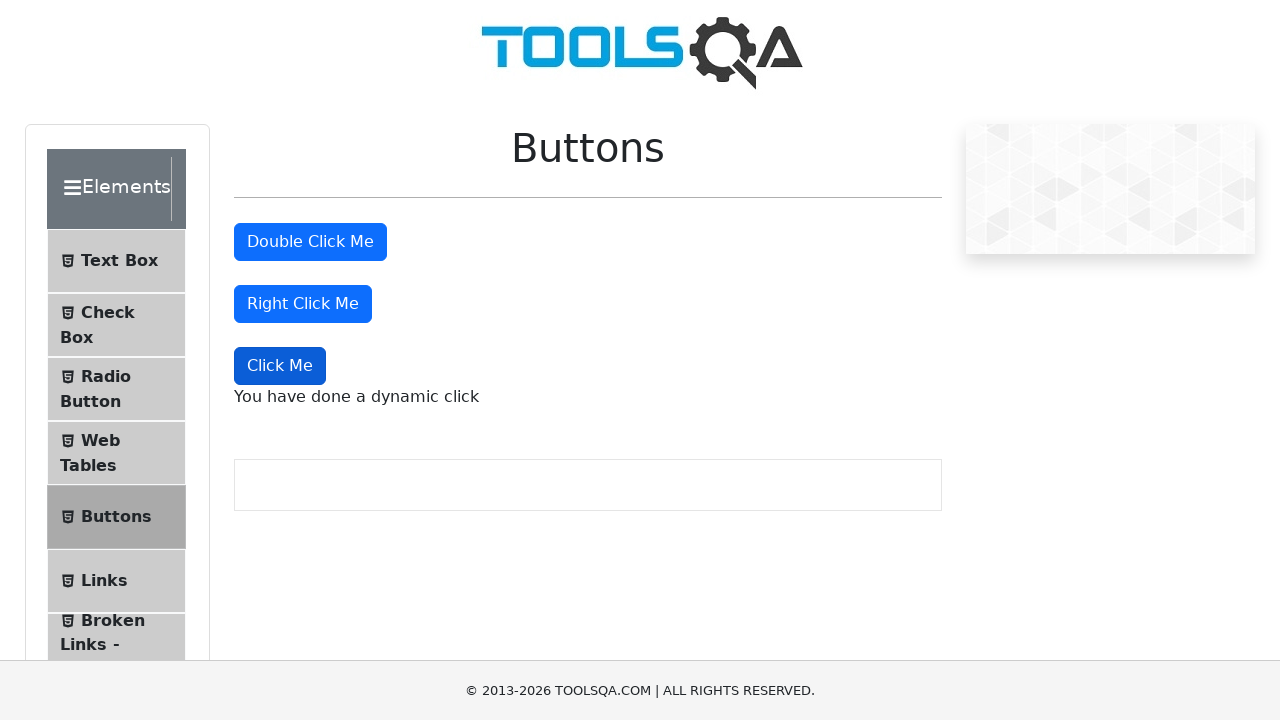

Verified 'Click Me' button is present after click
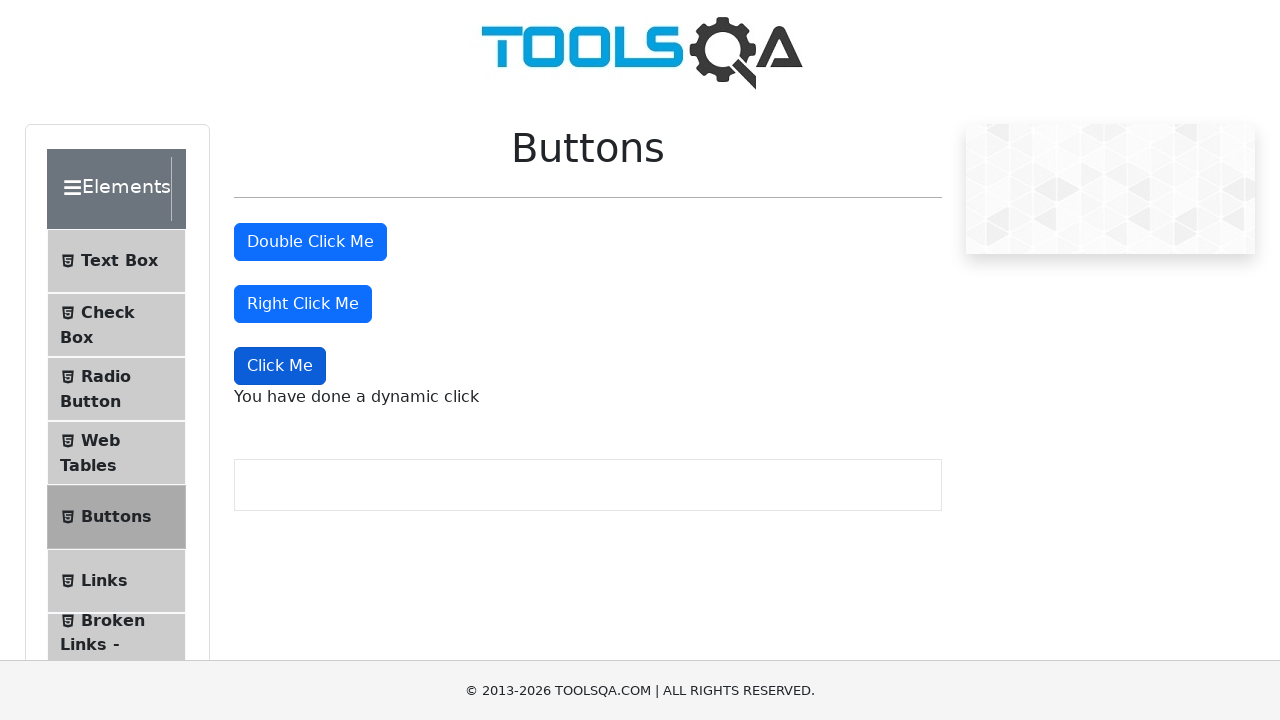

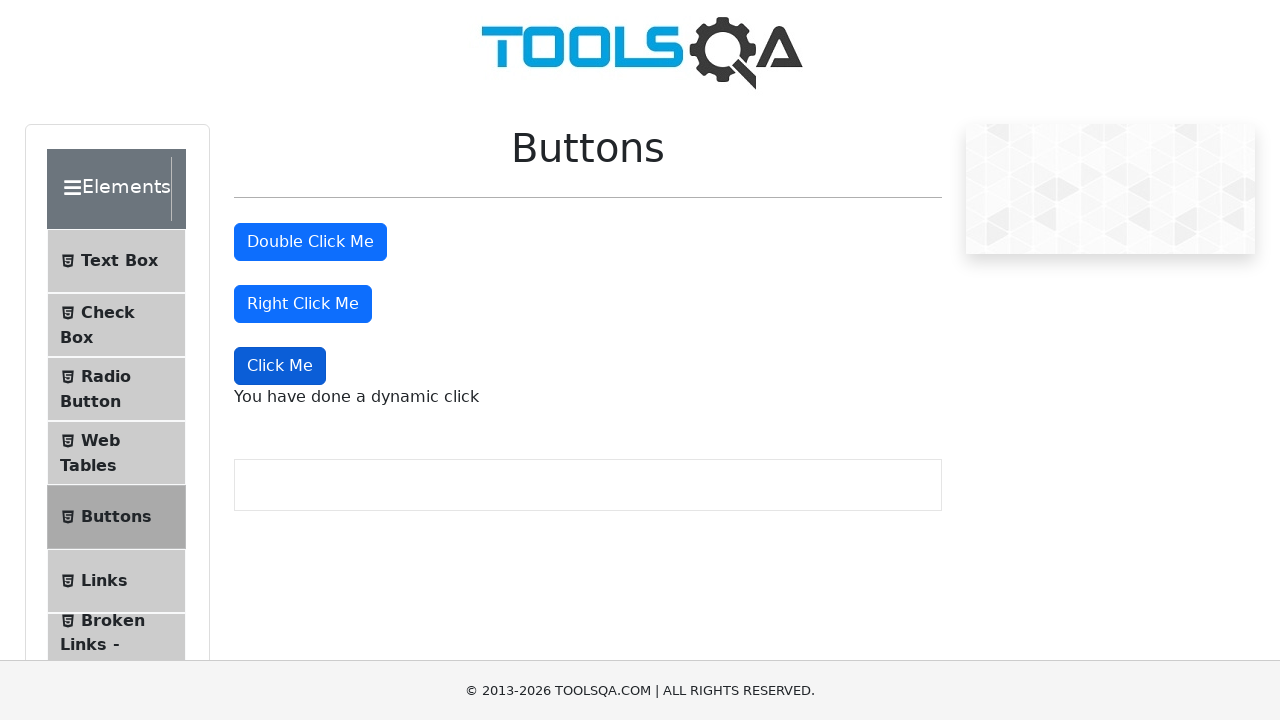